Verifies that a non-existent search bar selector does not exist on the page

Starting URL: https://automationbookstore.dev/

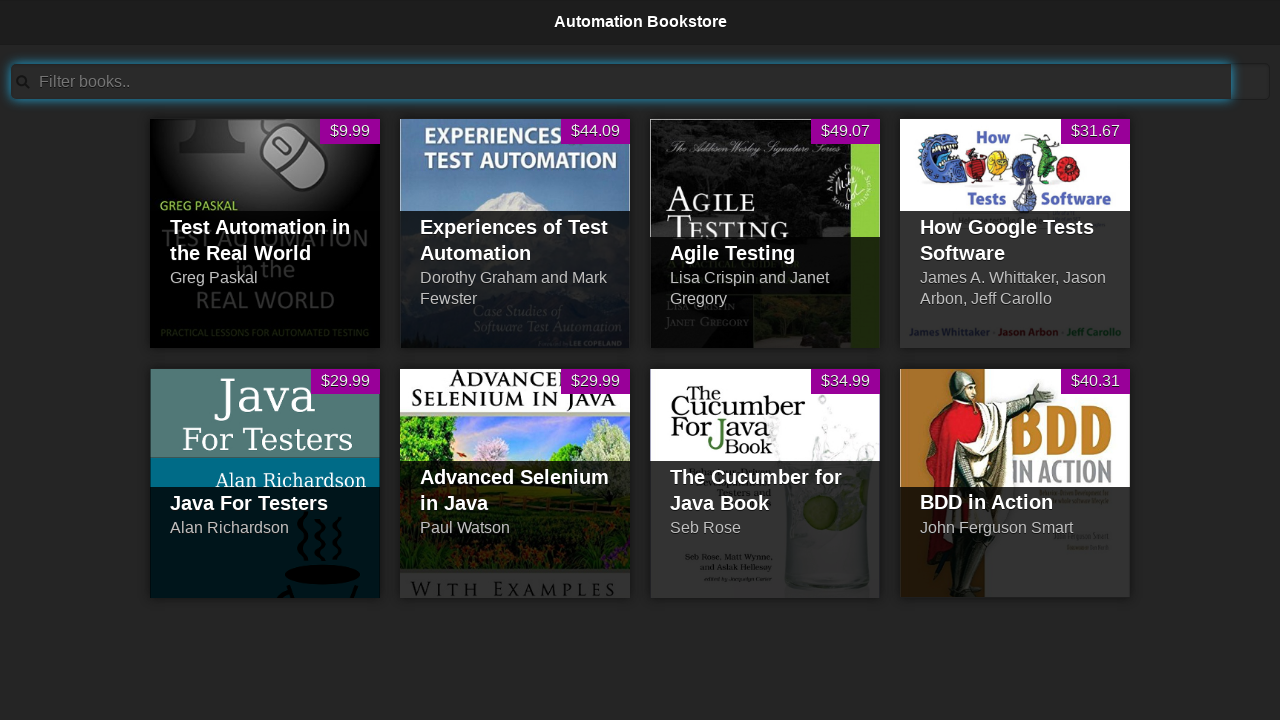

Navigated to https://automationbookstore.dev/
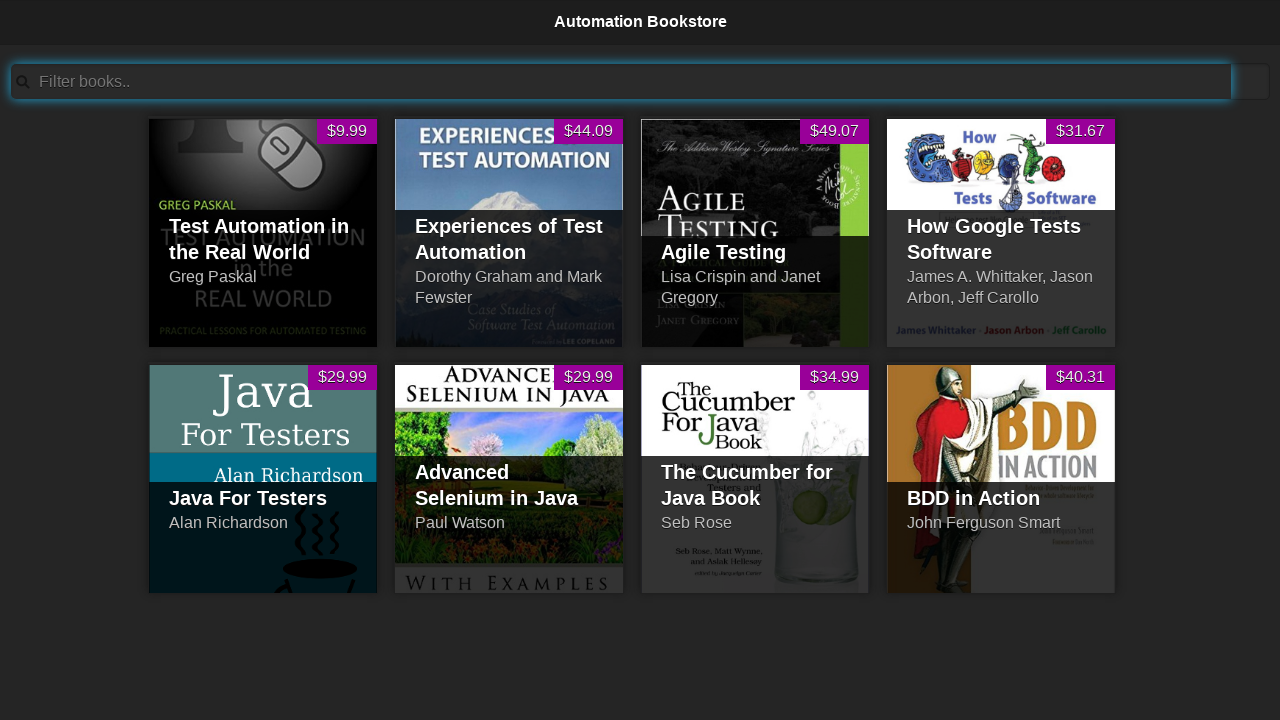

Verified that the non-existent search bar selector does not exist on the page
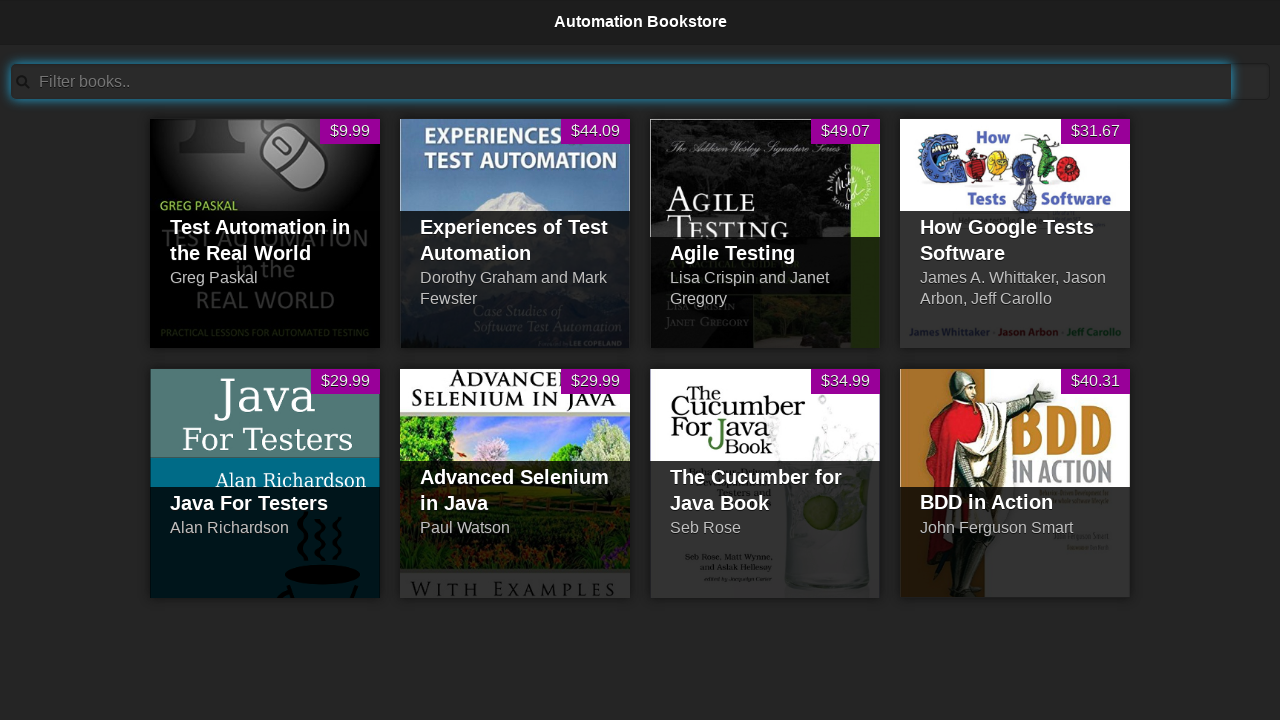

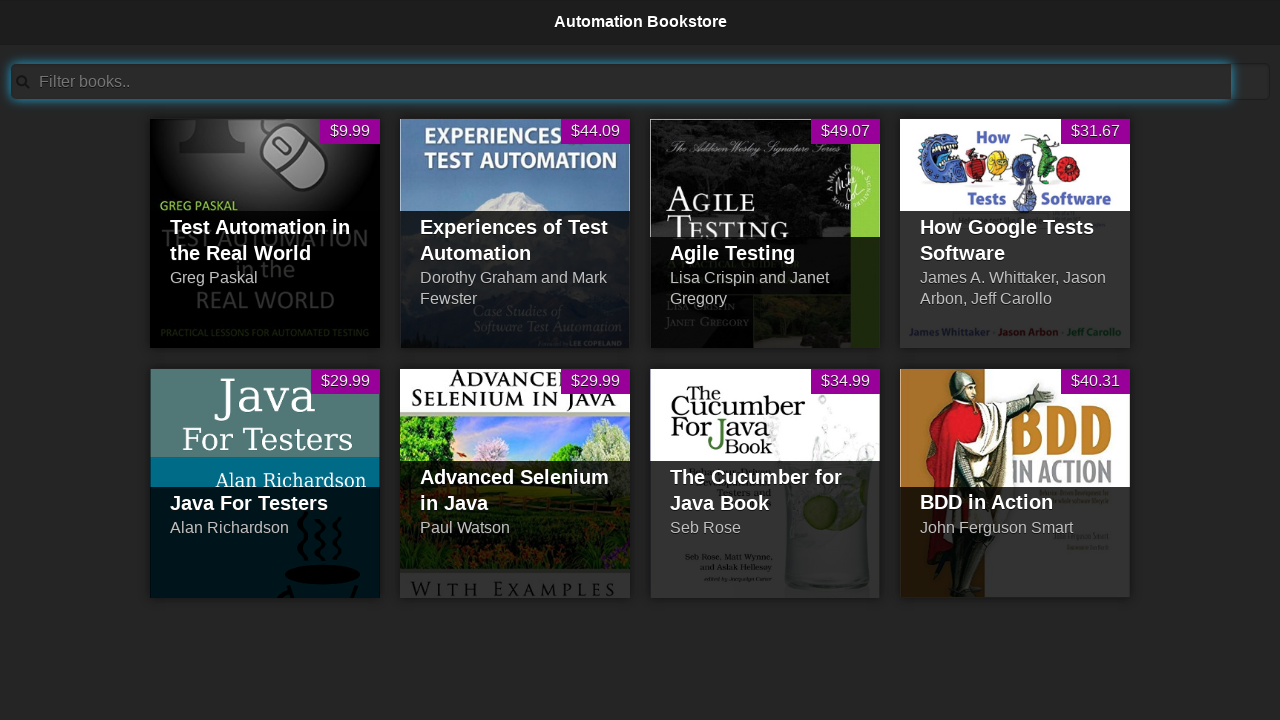